Tests menu navigation by hovering over a parent menu item and clicking on a nested submenu item

Starting URL: https://demoqa.com/menu#

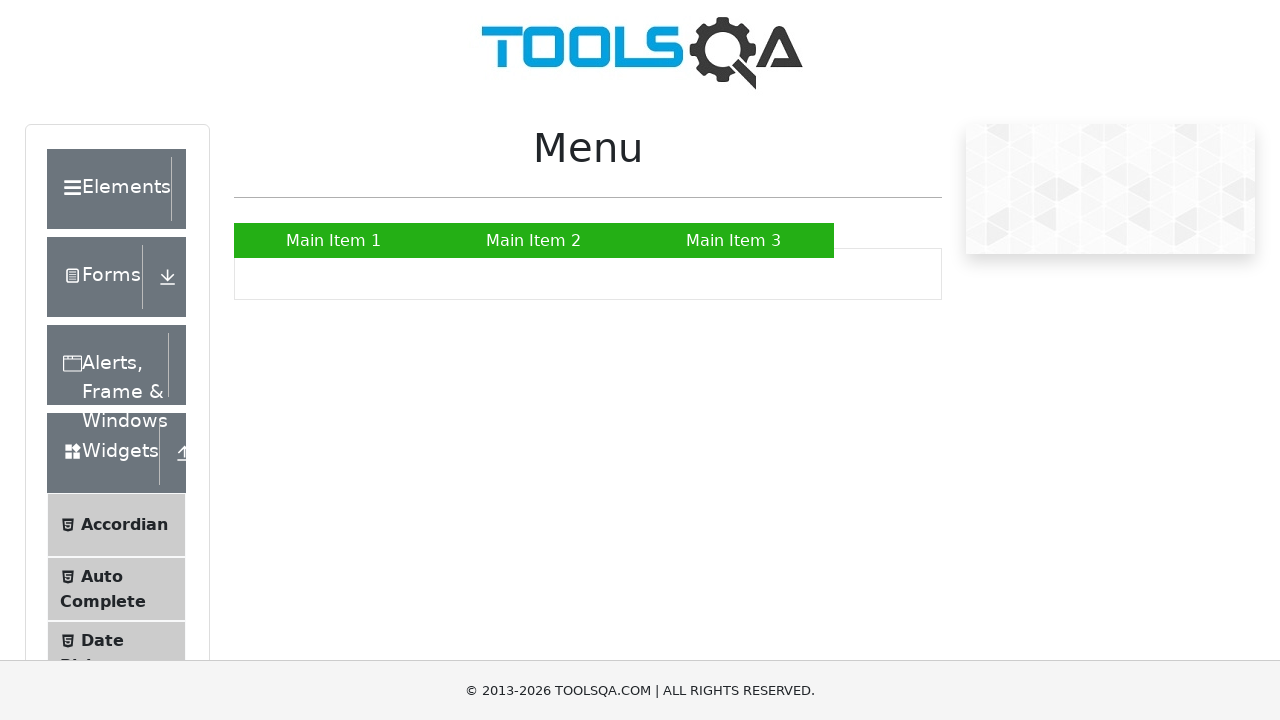

Hovered over the second menu item in navigation at (534, 240) on xpath=//ul[@id='nav']/li[2]/a
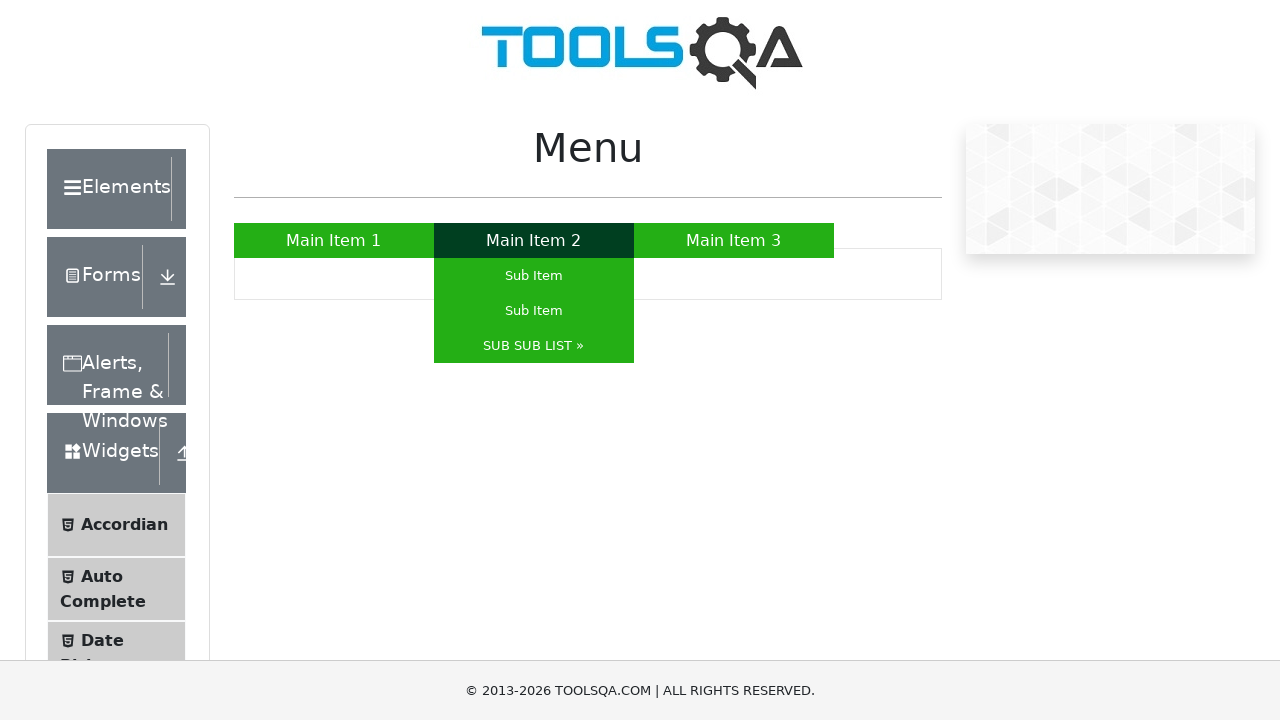

Clicked on the third item in the submenu at (534, 346) on xpath=//ul[@id='nav']/li[2]/ul/li[3]/a
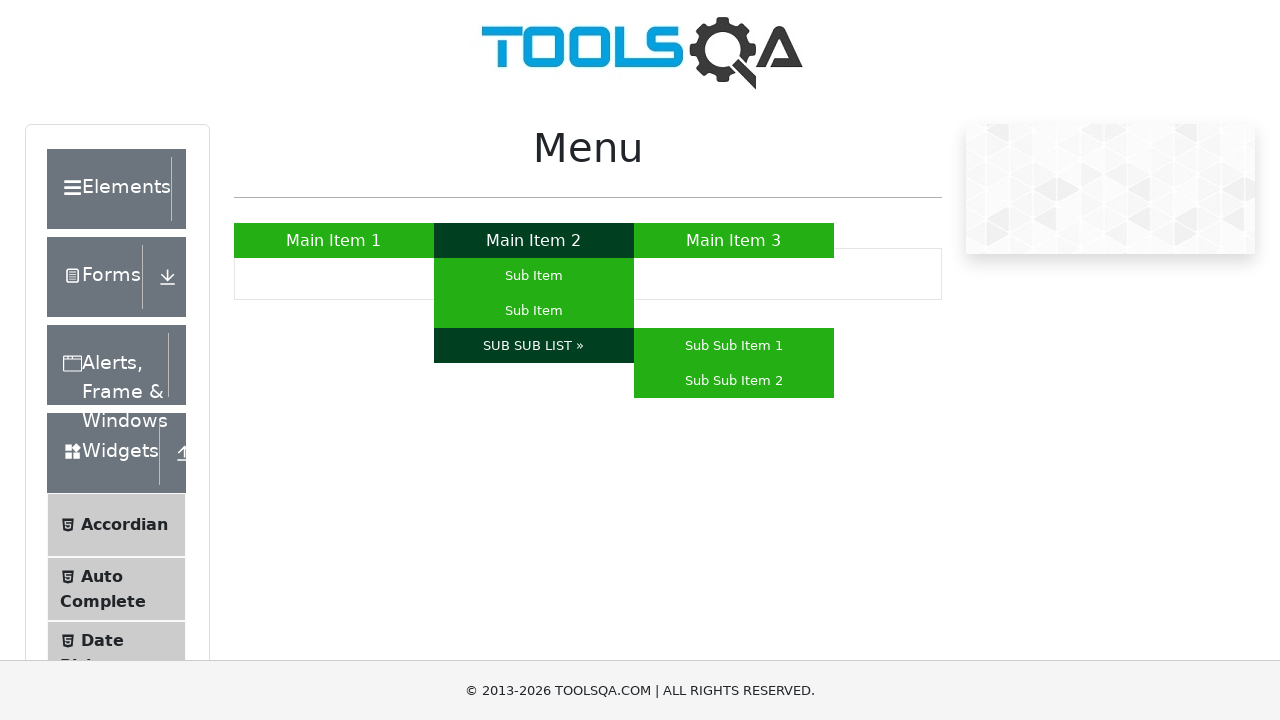

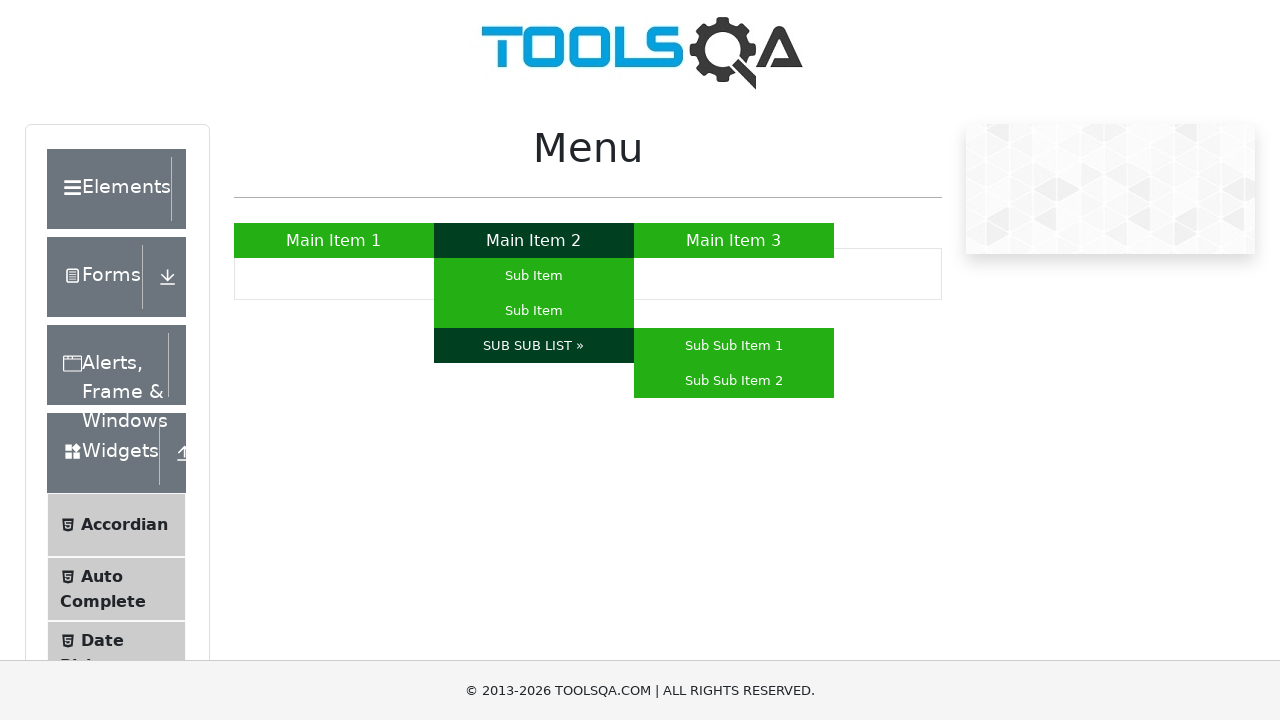